Tests e-commerce functionality by searching for and adding multiple vegetables to cart, then applying a promo code at checkout

Starting URL: https://rahulshettyacademy.com/seleniumPractise/#/

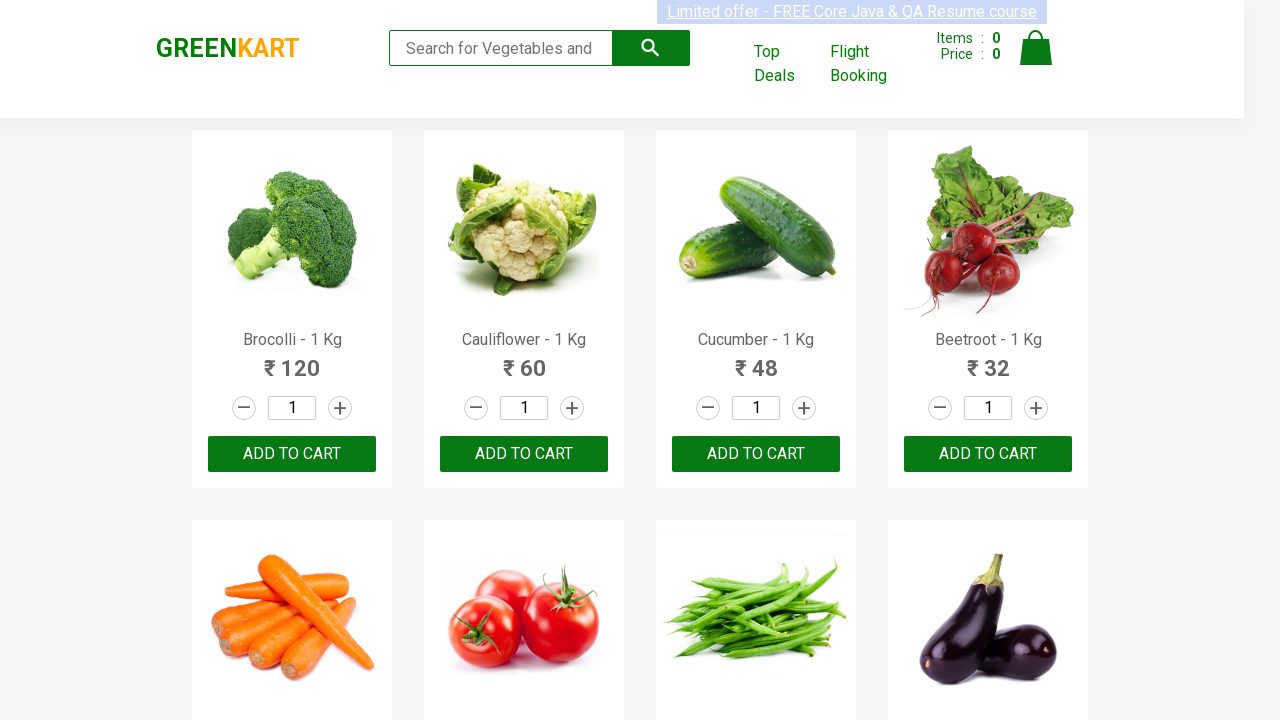

Cleared search field on //input[@type='search']
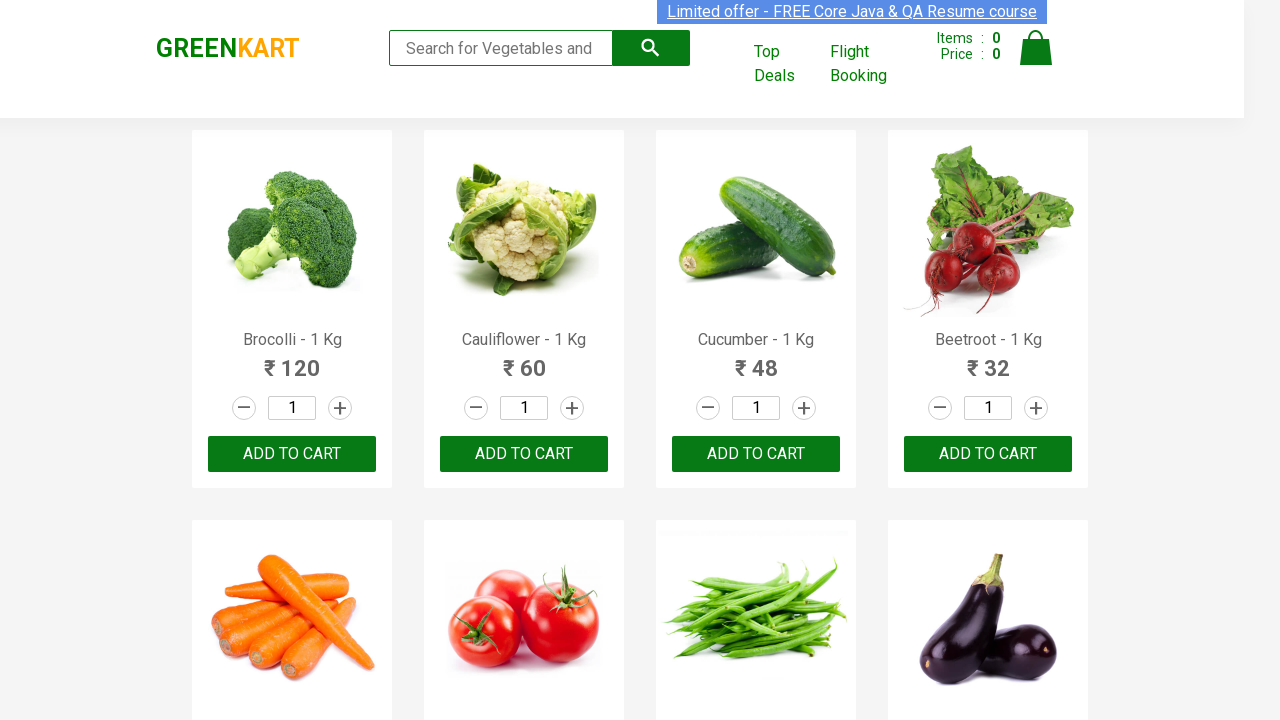

Searched for vegetable: Cucumber on //input[@type='search']
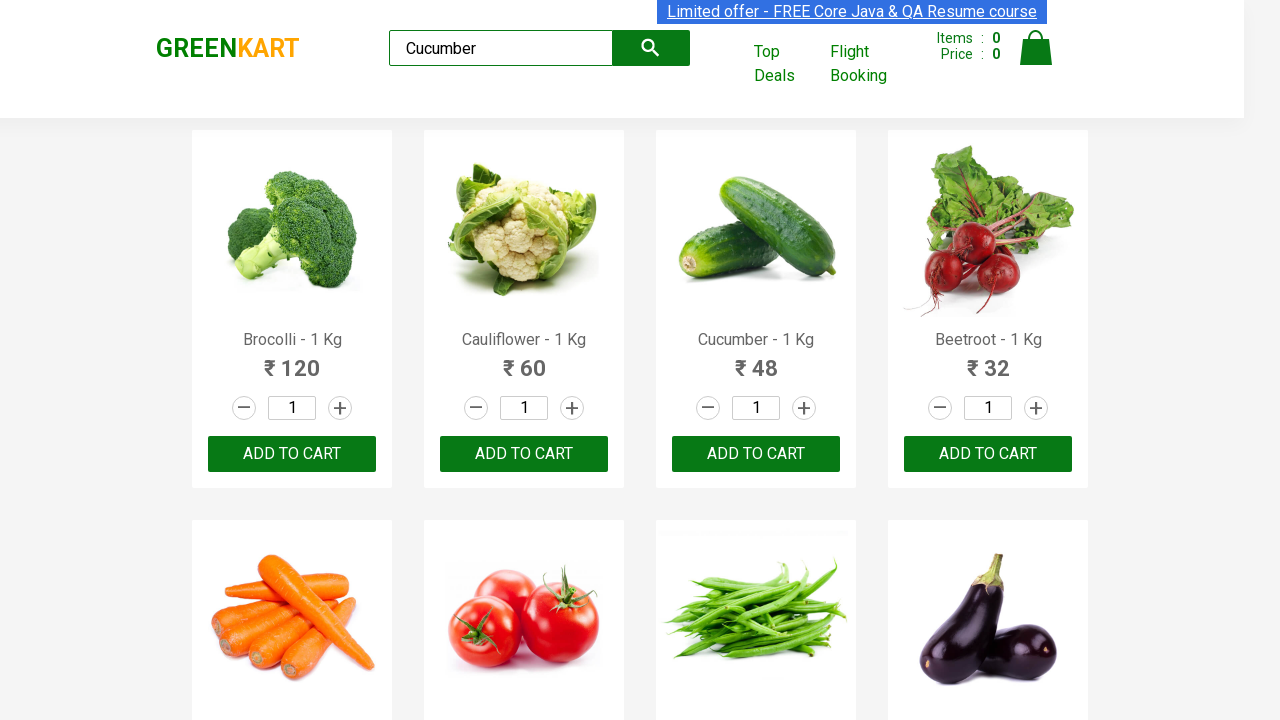

Clicked 'Add to Cart' button for Cucumber at (292, 454) on //h4[text()='Cucumber - 1 Kg']/following::div[2]/button
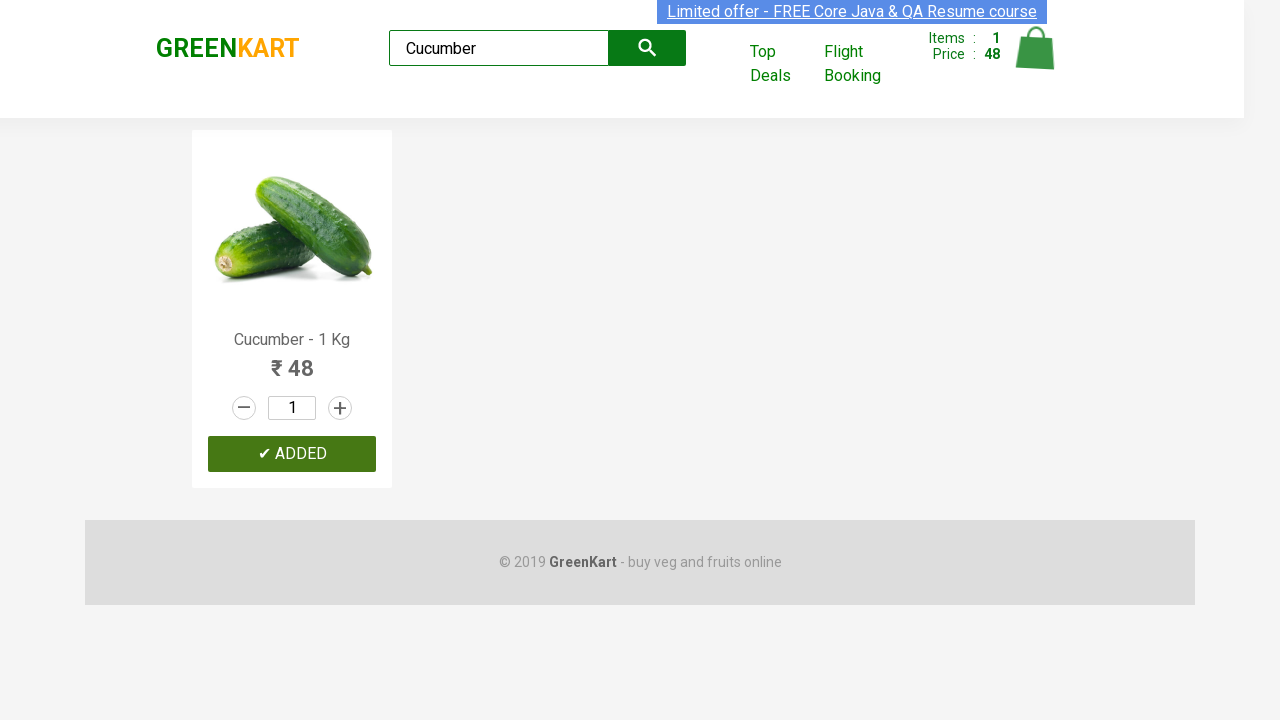

Waited for cart to update after adding Cucumber
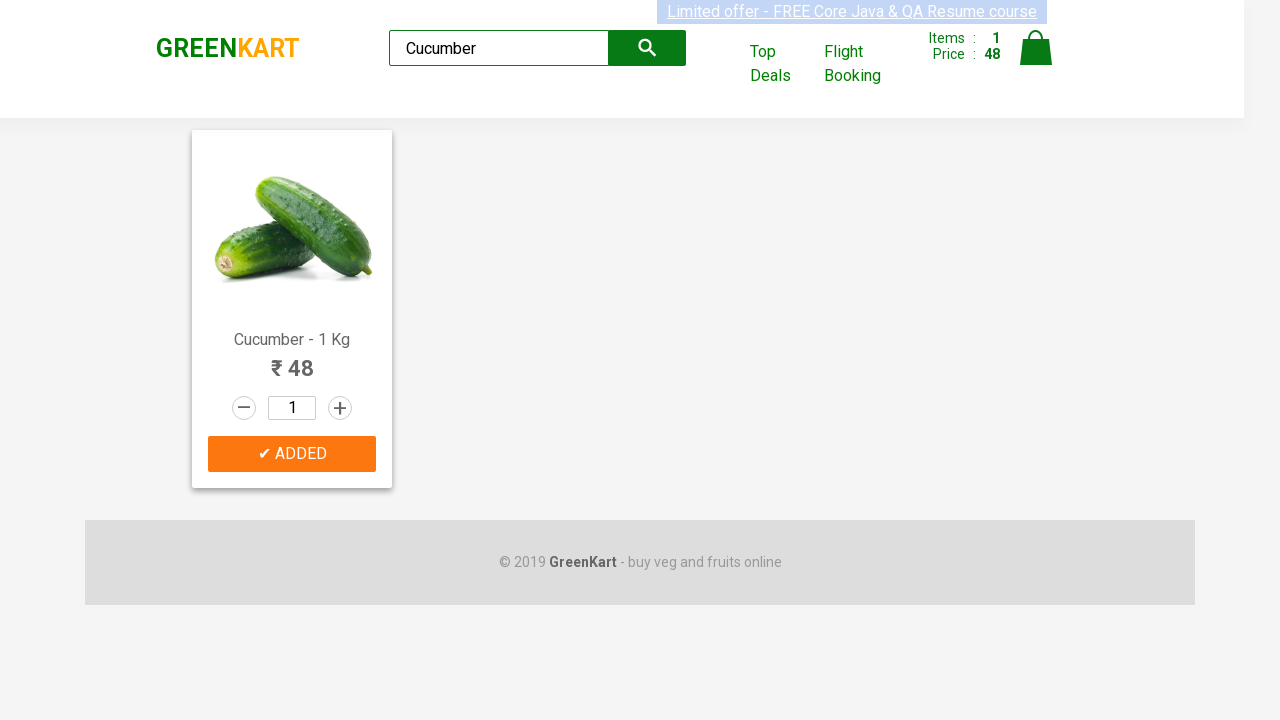

Cleared search field on //input[@type='search']
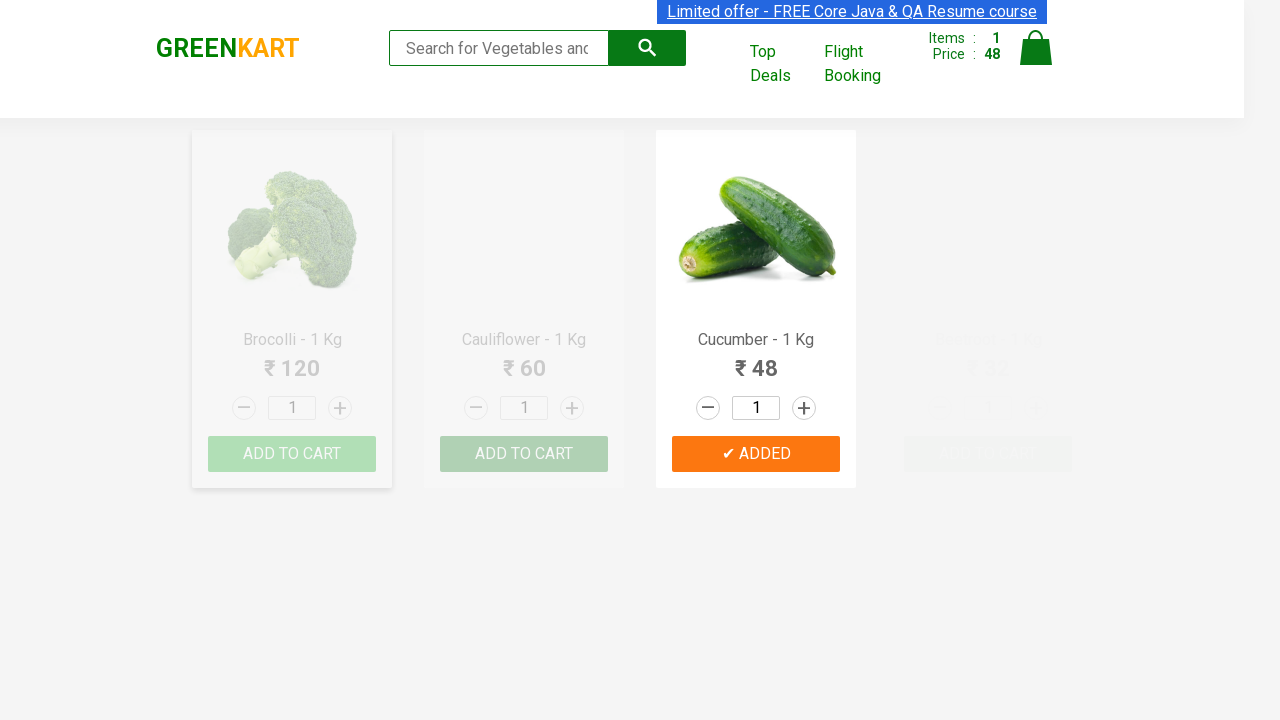

Searched for vegetable: Brocolli on //input[@type='search']
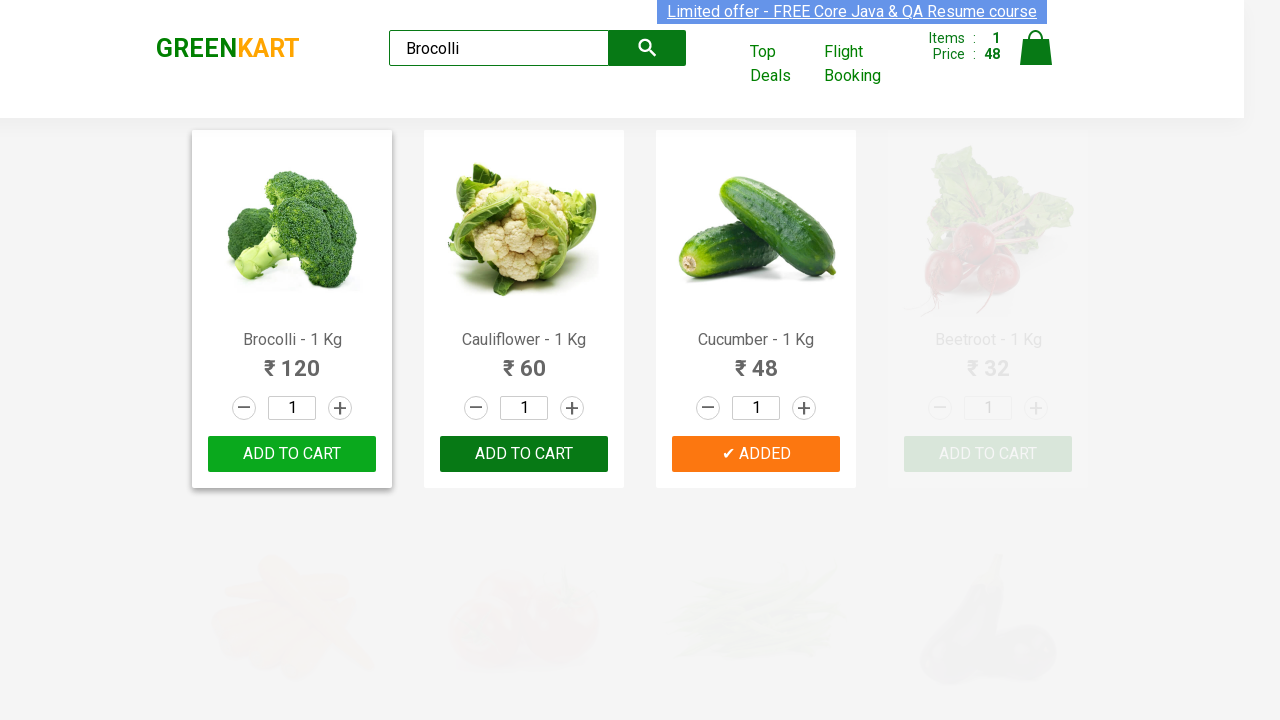

Clicked 'Add to Cart' button for Brocolli at (292, 454) on //h4[text()='Brocolli - 1 Kg']/following::div[2]/button
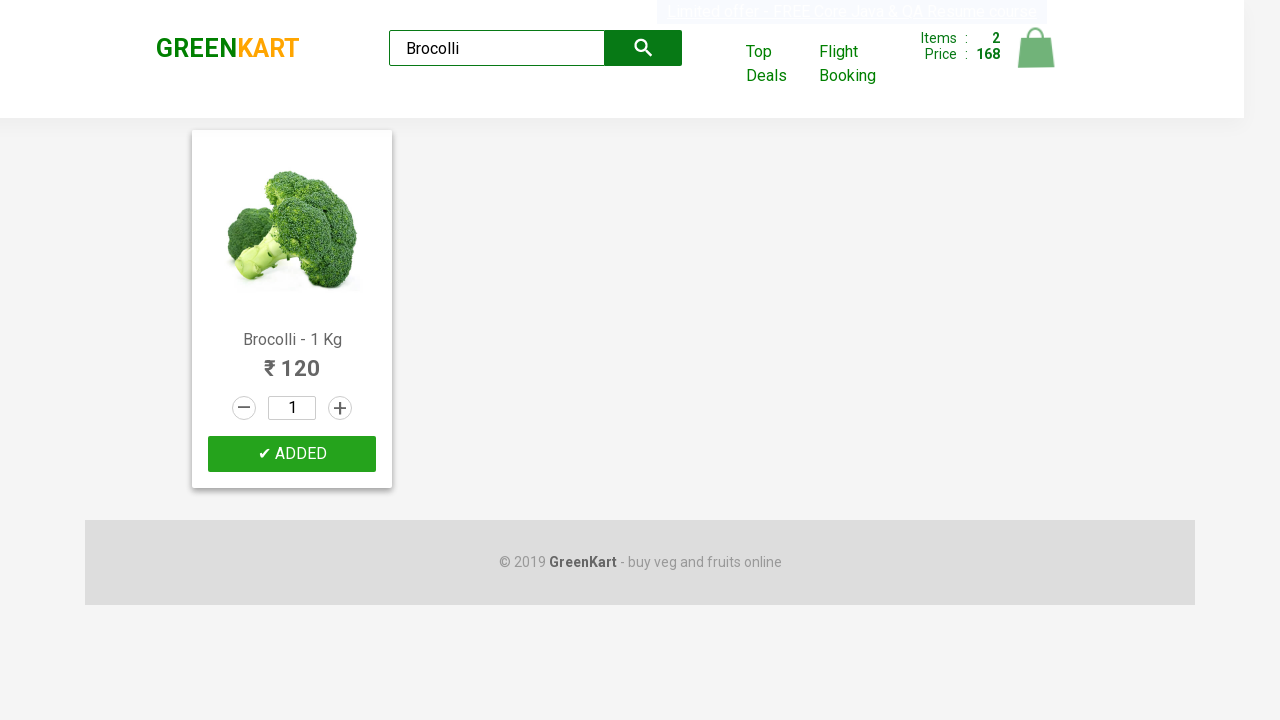

Waited for cart to update after adding Brocolli
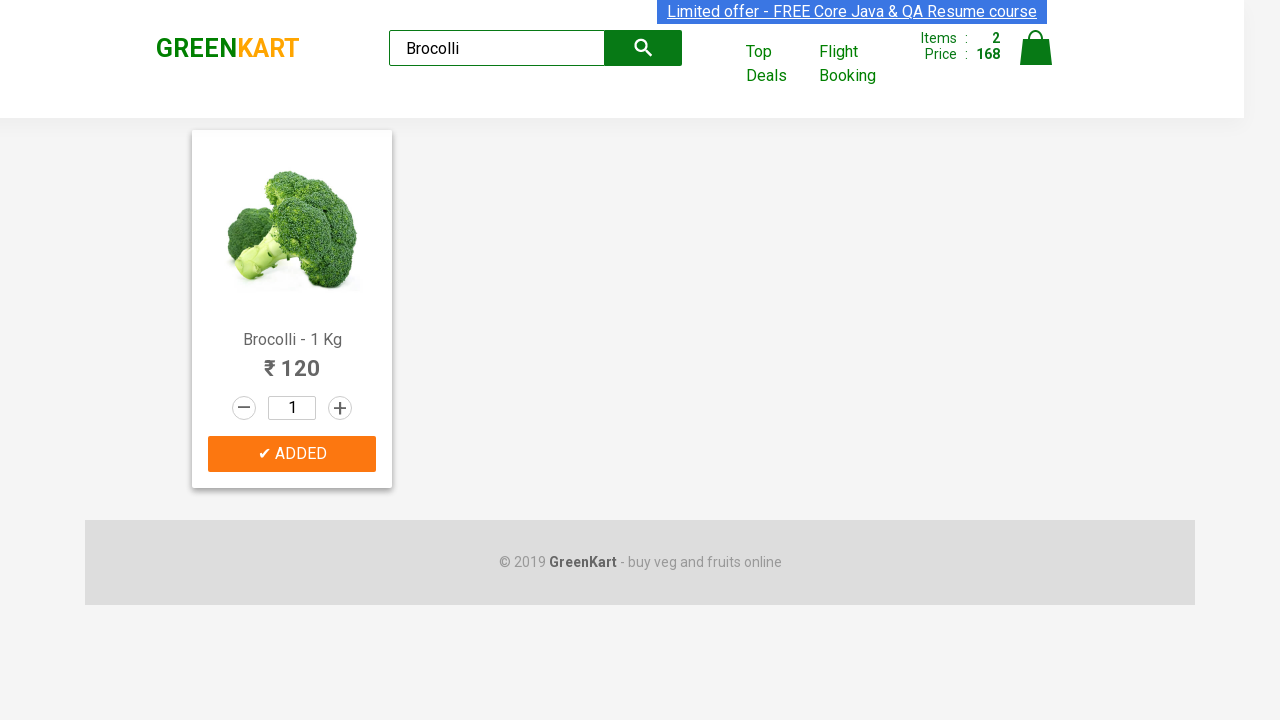

Clicked cart icon to open cart at (1036, 48) on xpath=//img[@alt='Cart']
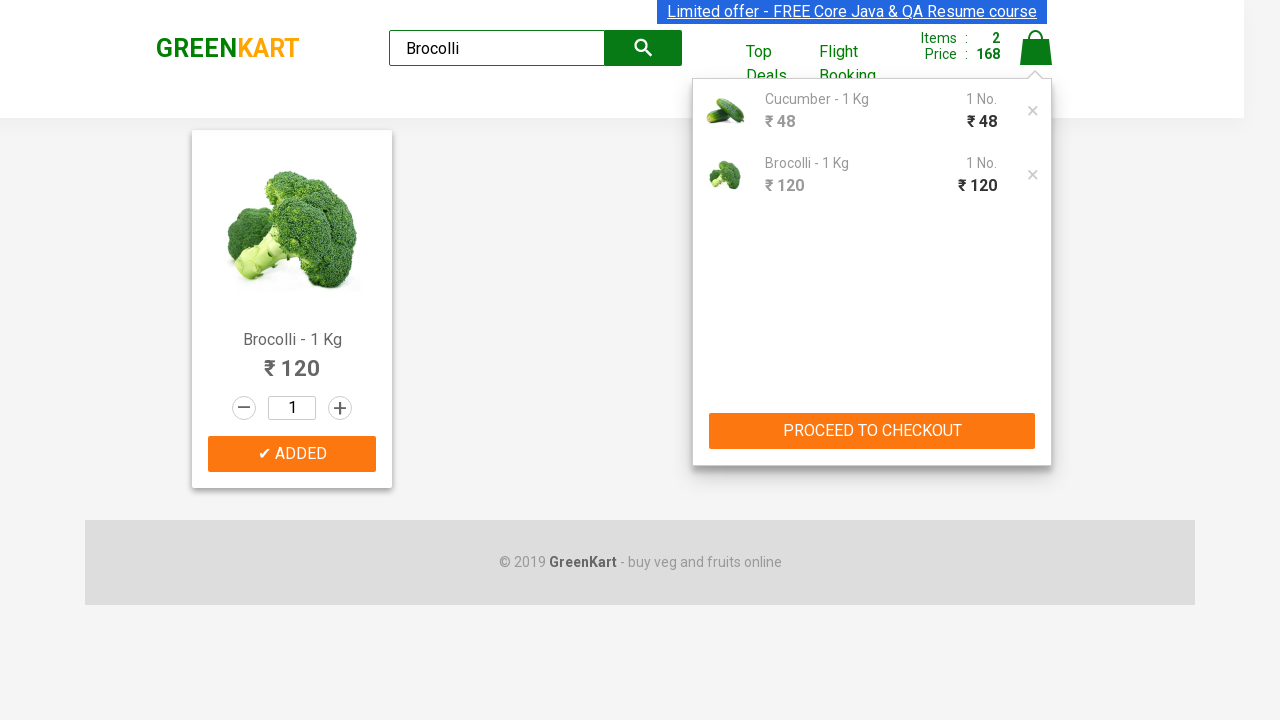

Clicked proceed to checkout button at (872, 431) on xpath=//button[@type='button']
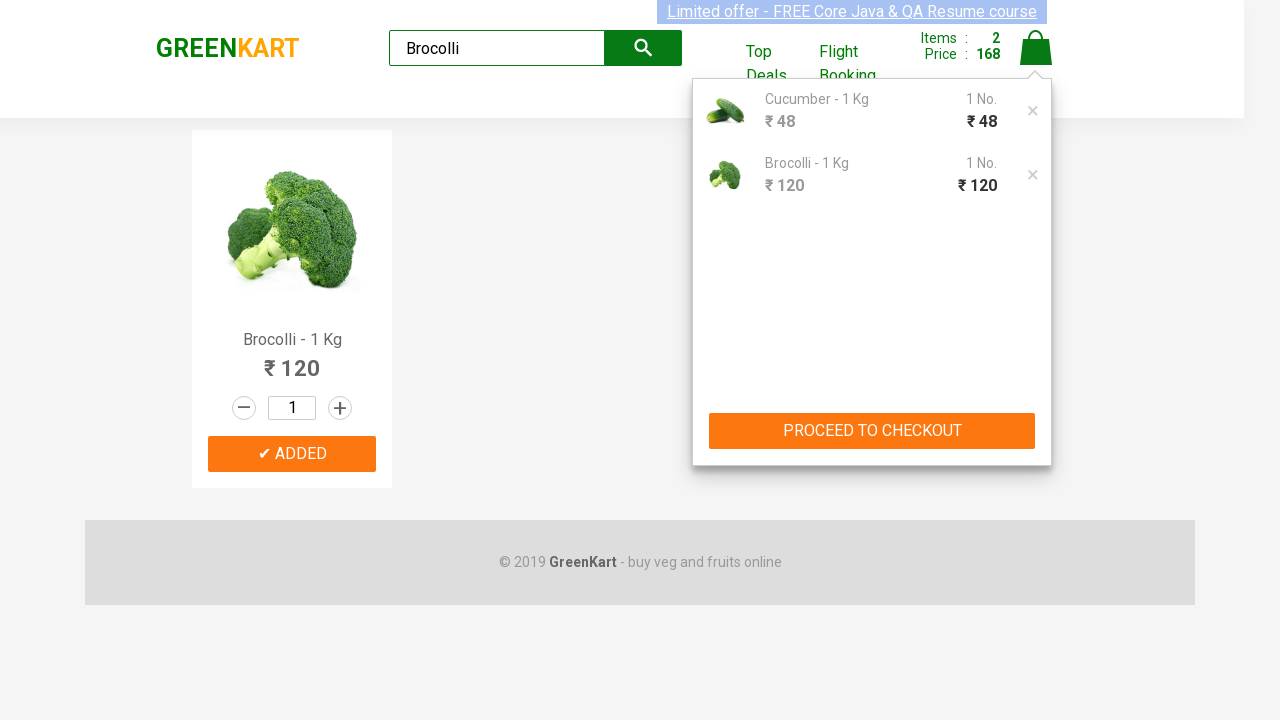

Entered promo code 'rahulshettyacademy' on //input[@class='promoCode']
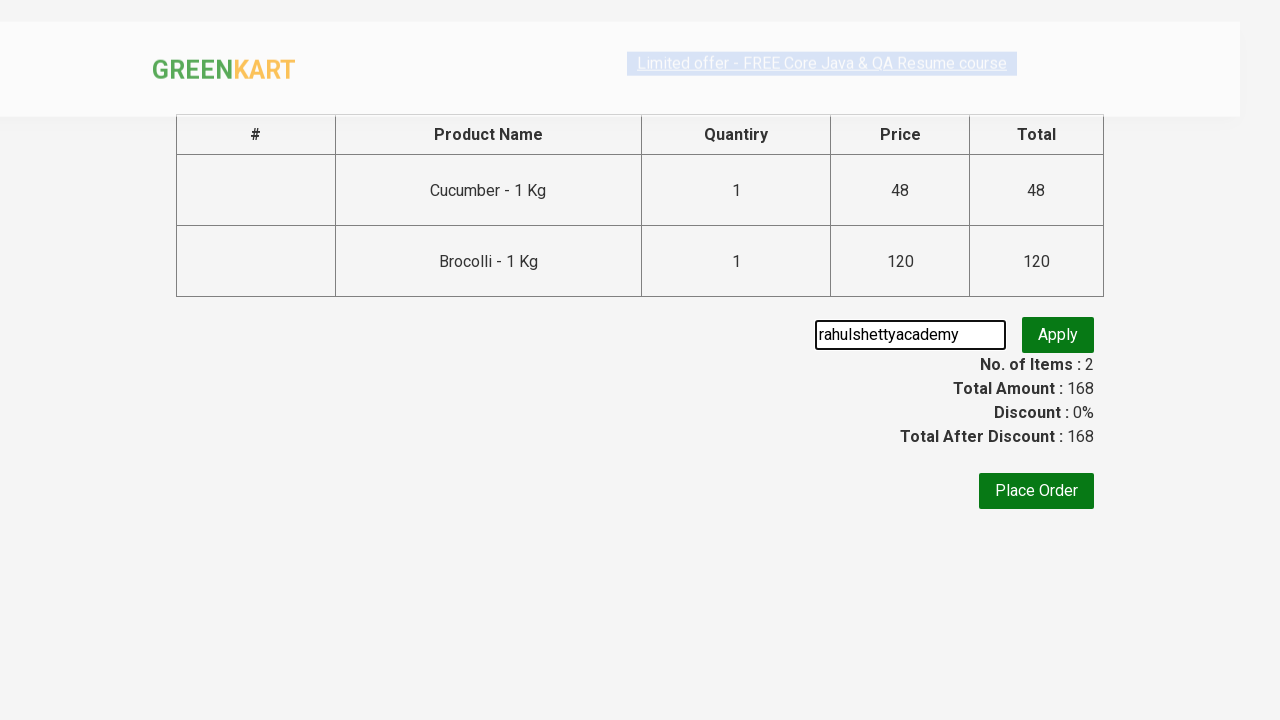

Clicked promo code apply button at (1058, 335) on button.promoBtn
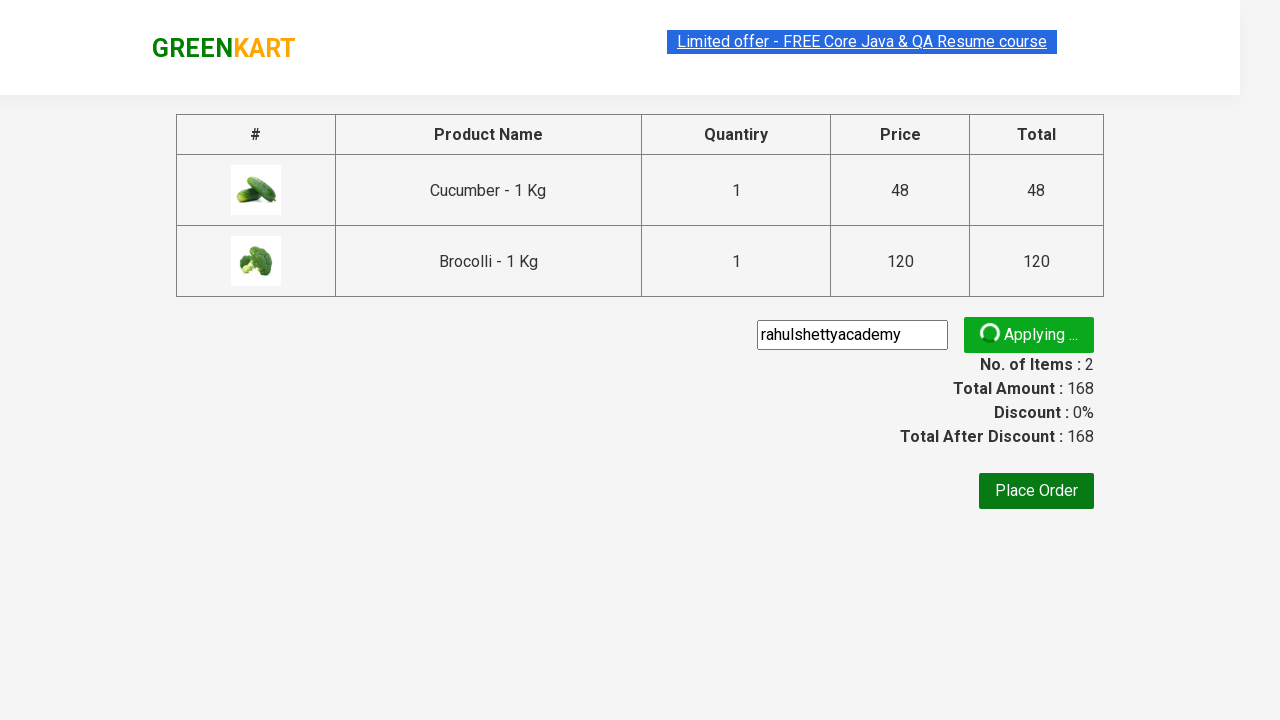

Promo code validation message appeared
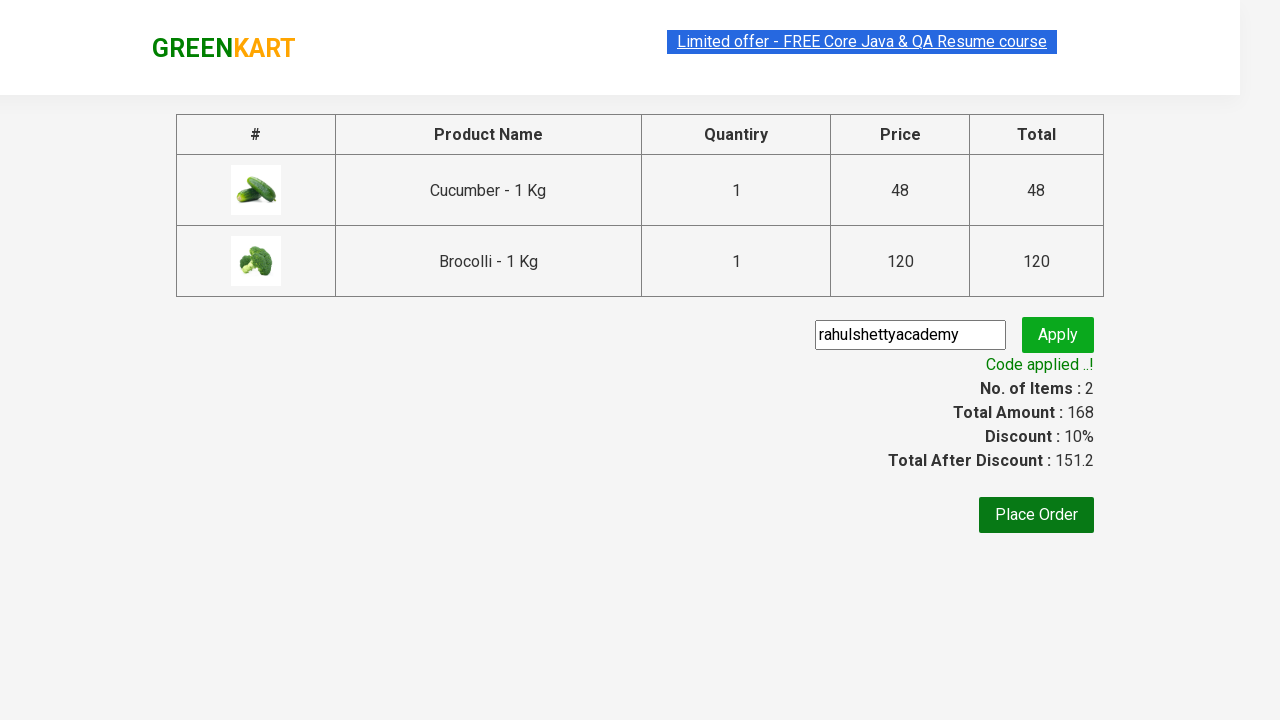

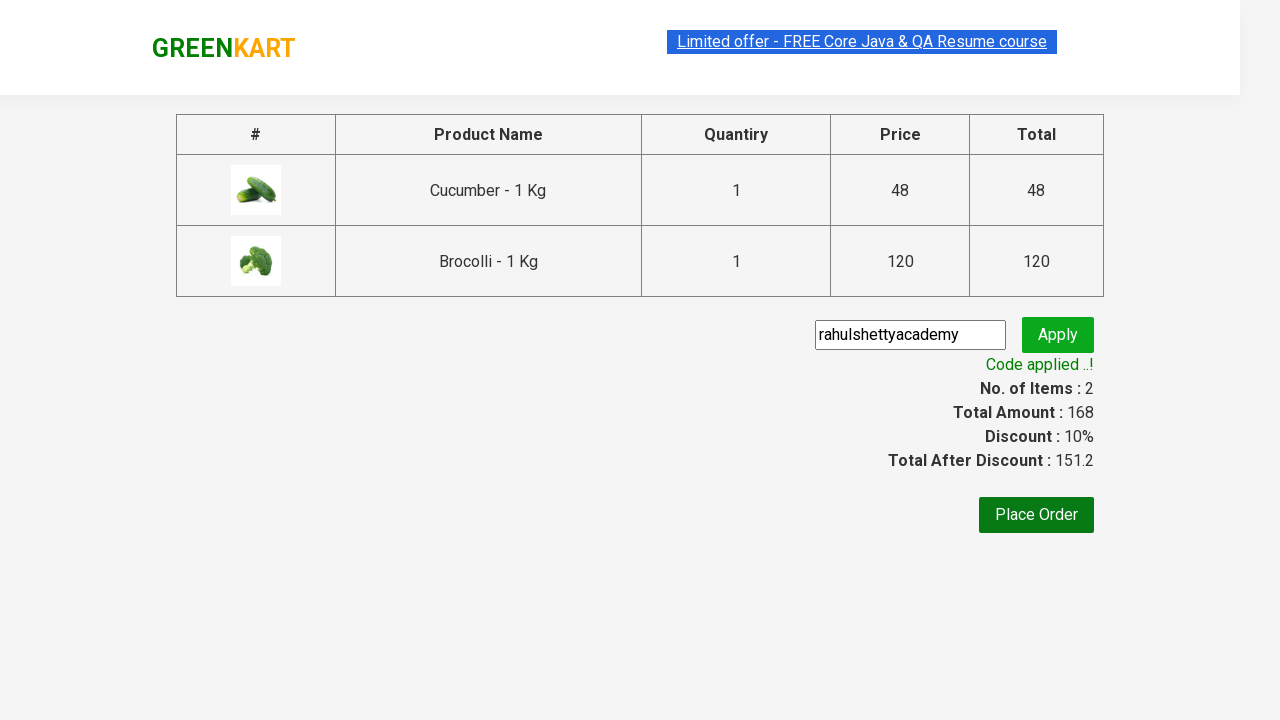